Tests the demo request form on Sauce Labs website by filling in an email field and clicking the submit button

Starting URL: https://saucelabs.com/request-demo

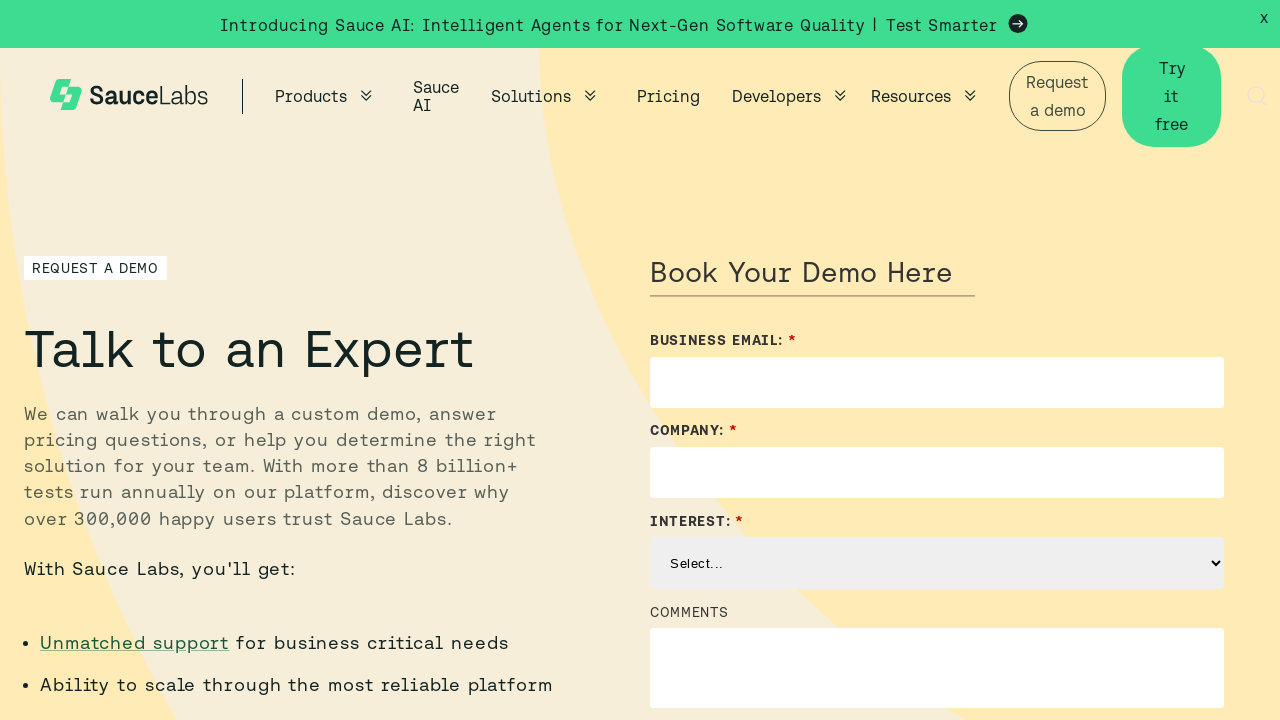

Email input field became visible
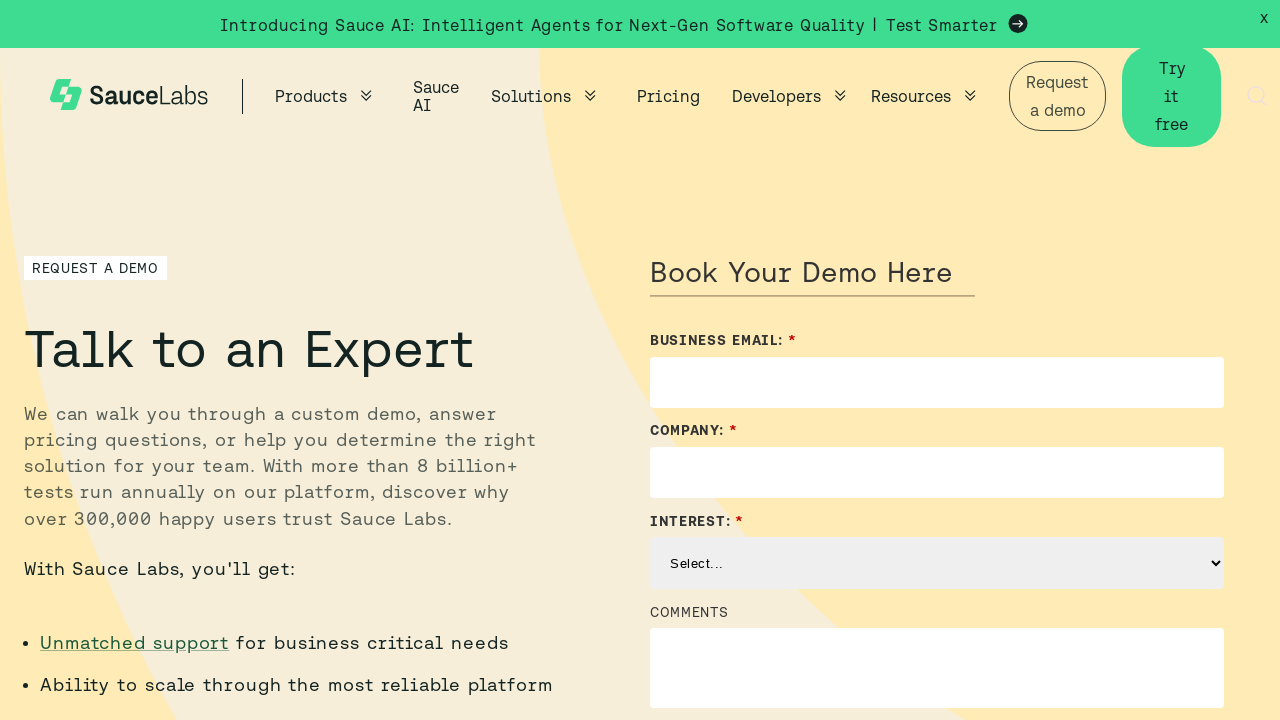

Filled email field with 'John@gmail.com' on //input[@id='Email']
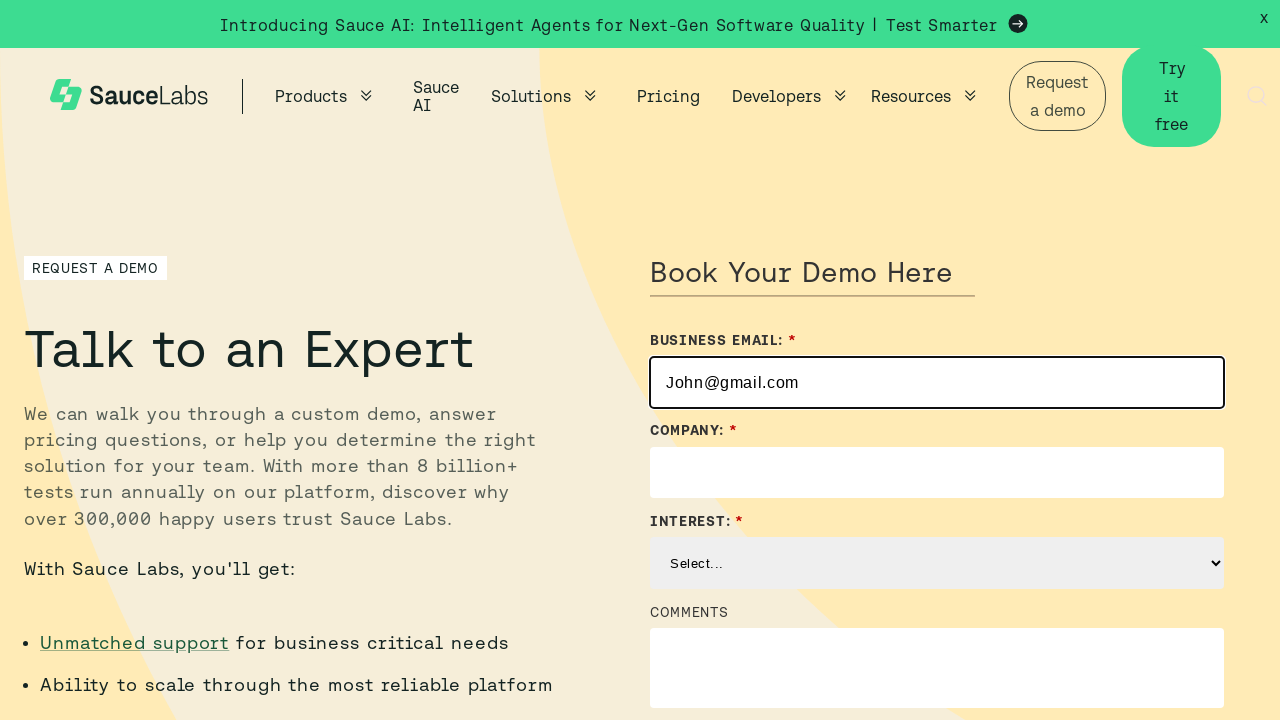

Submit button became visible
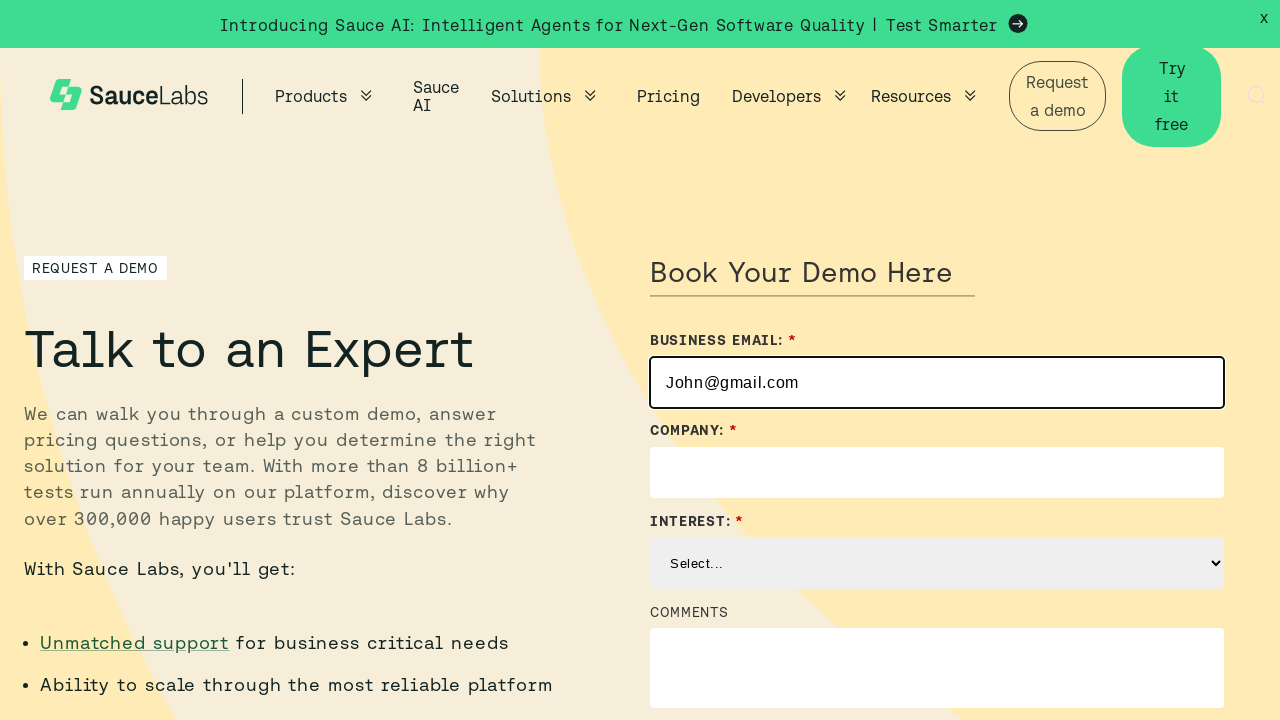

Clicked submit button on demo request form at (696, 360) on xpath=//button[@type='submit']
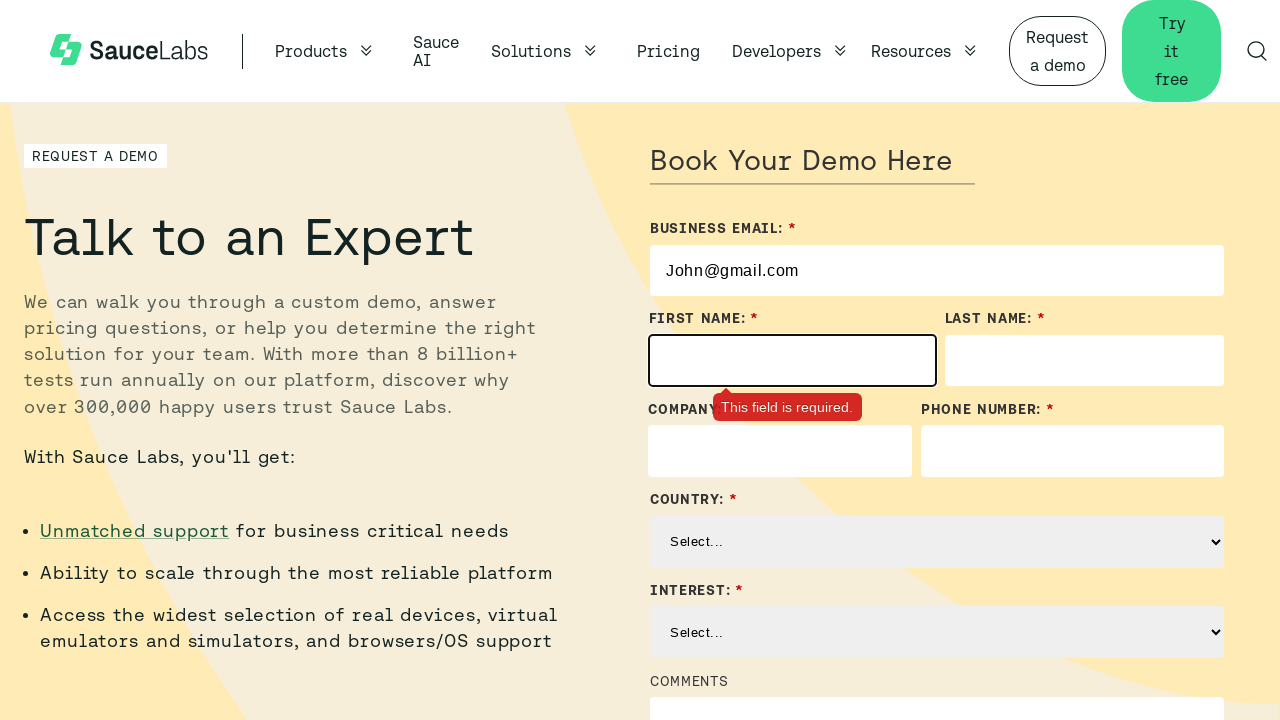

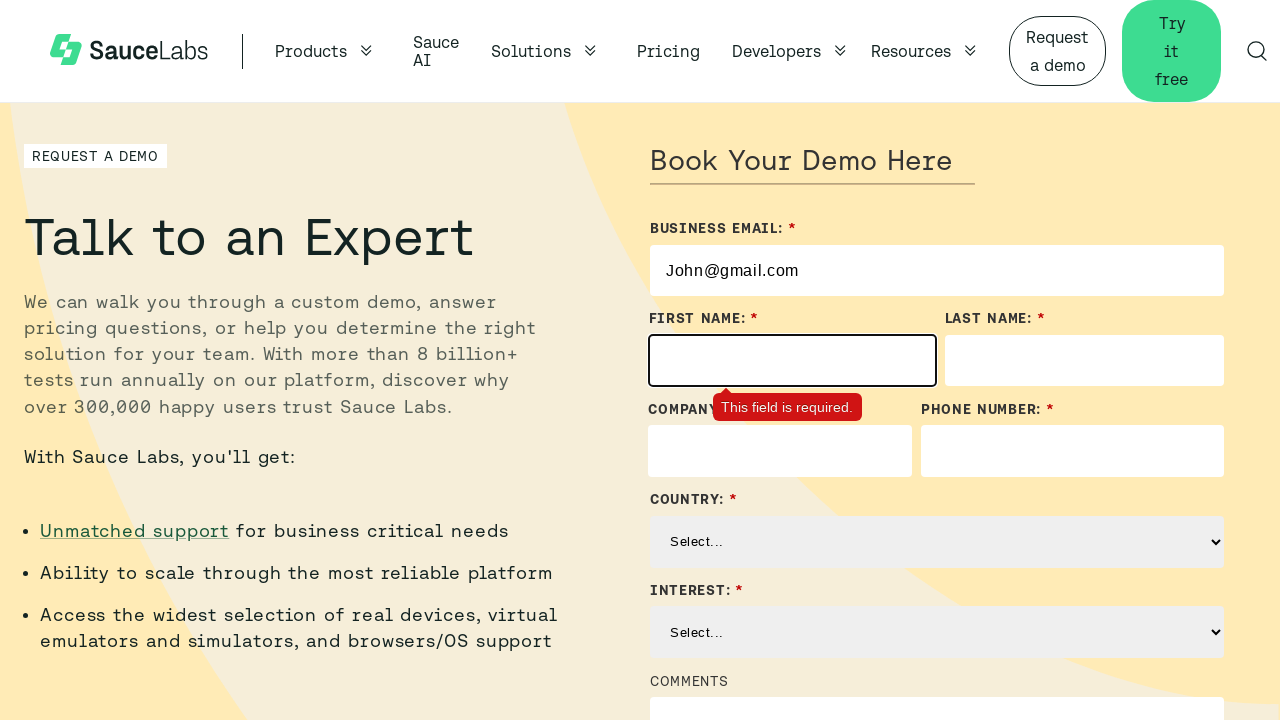